Tests adding new options to the CRUD select window by filling name and surname fields and clicking Create button.

Starting URL: https://vuejs.org/examples/#crud

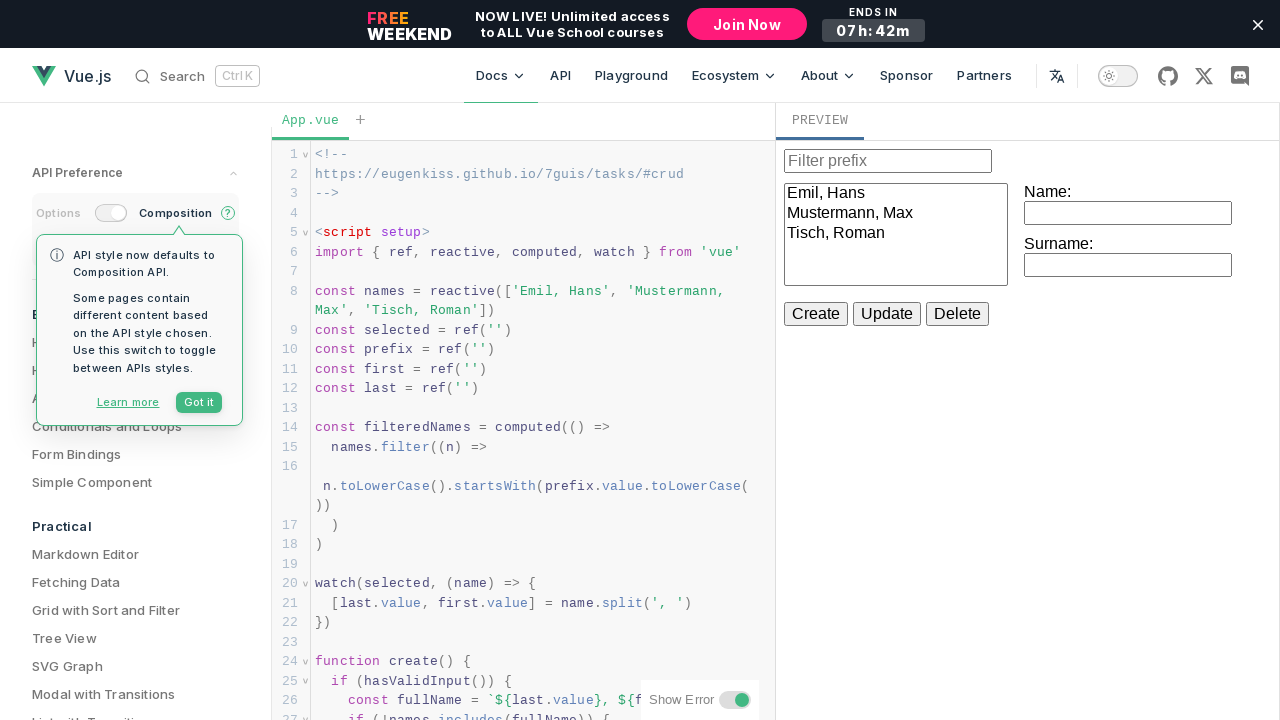

Waited for iframe to load
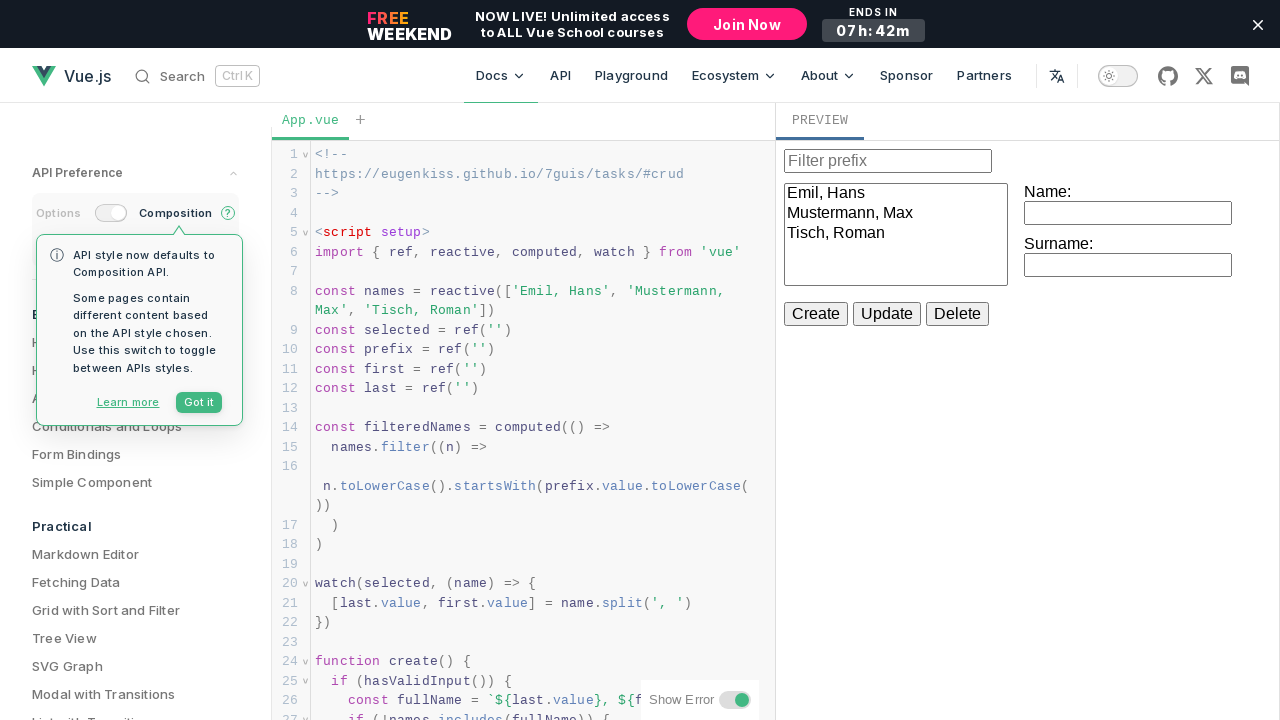

Located iframe element
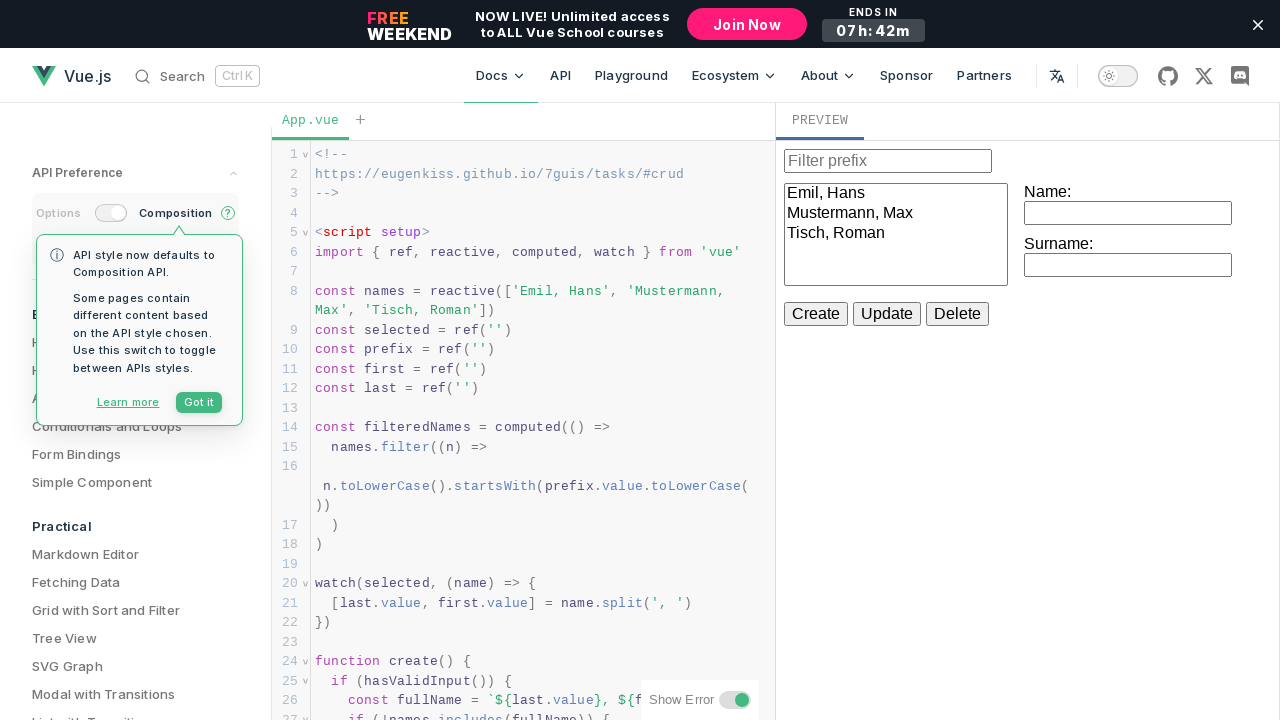

Waited for select options to become visible
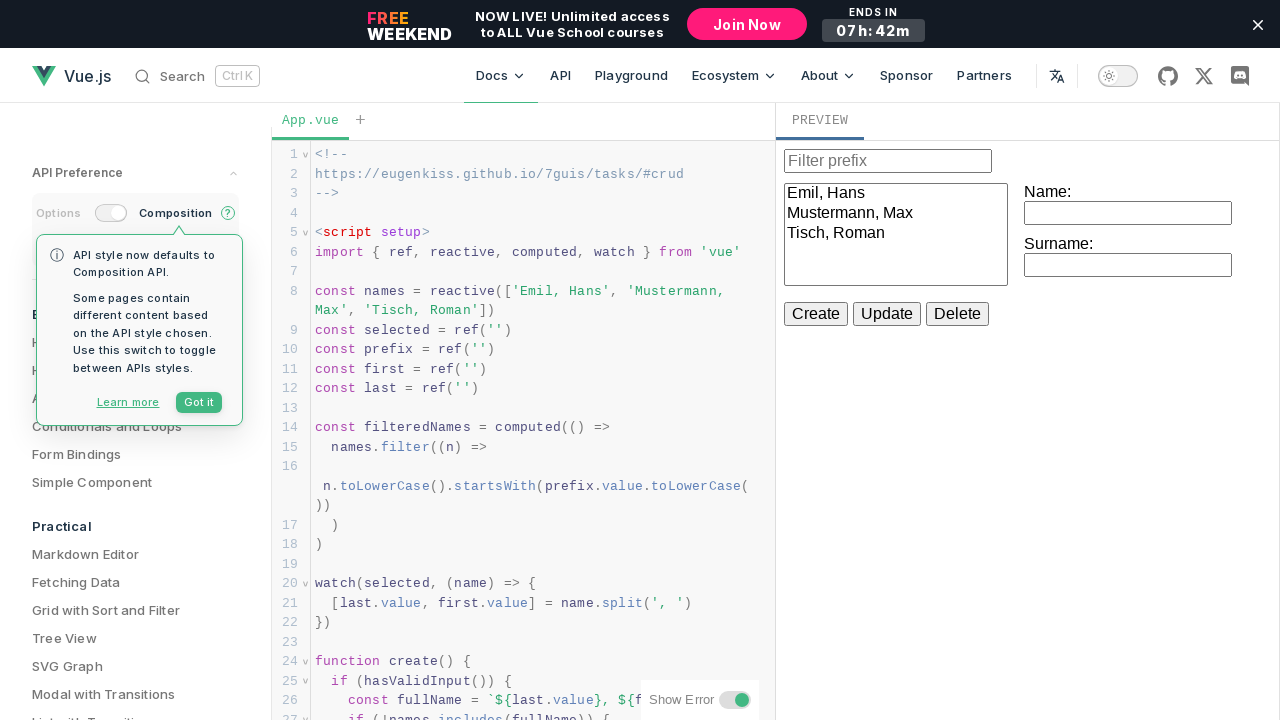

Clicked name input field at (1128, 213) on iframe >> internal:control=enter-frame >> label >> nth=0 >> input
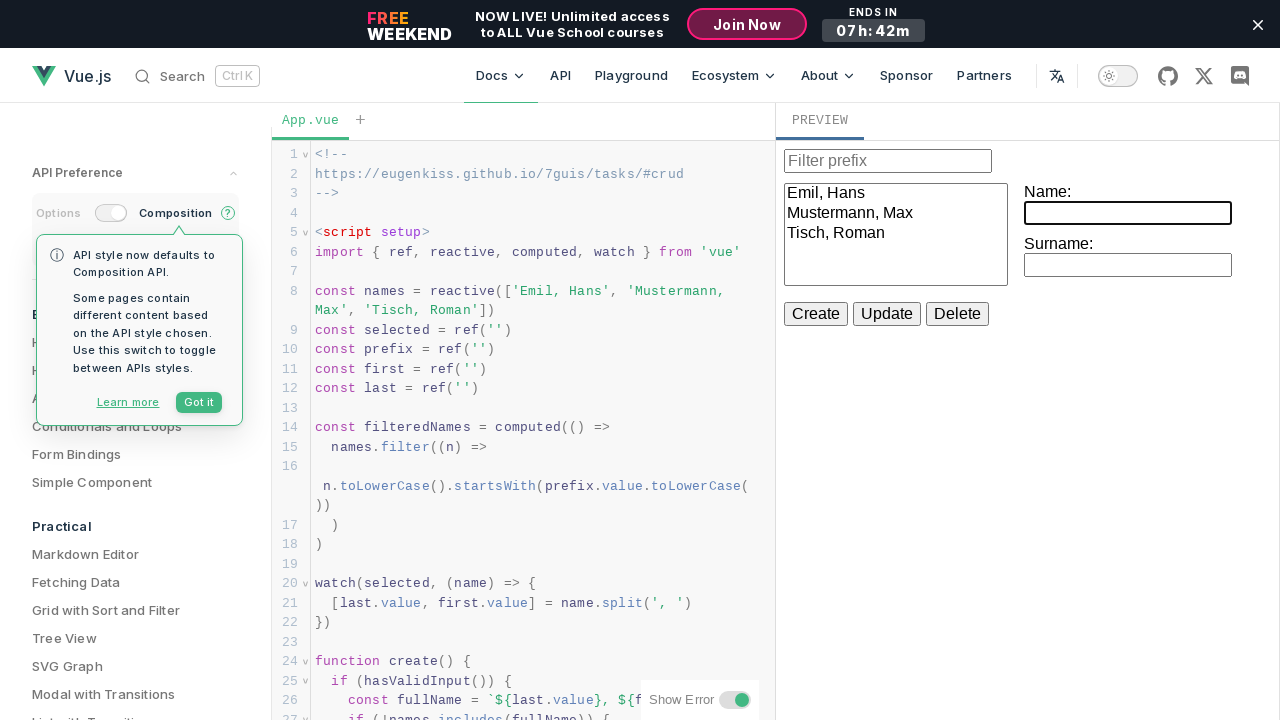

Filled name field with 'Michael' on iframe >> internal:control=enter-frame >> label >> nth=0 >> input
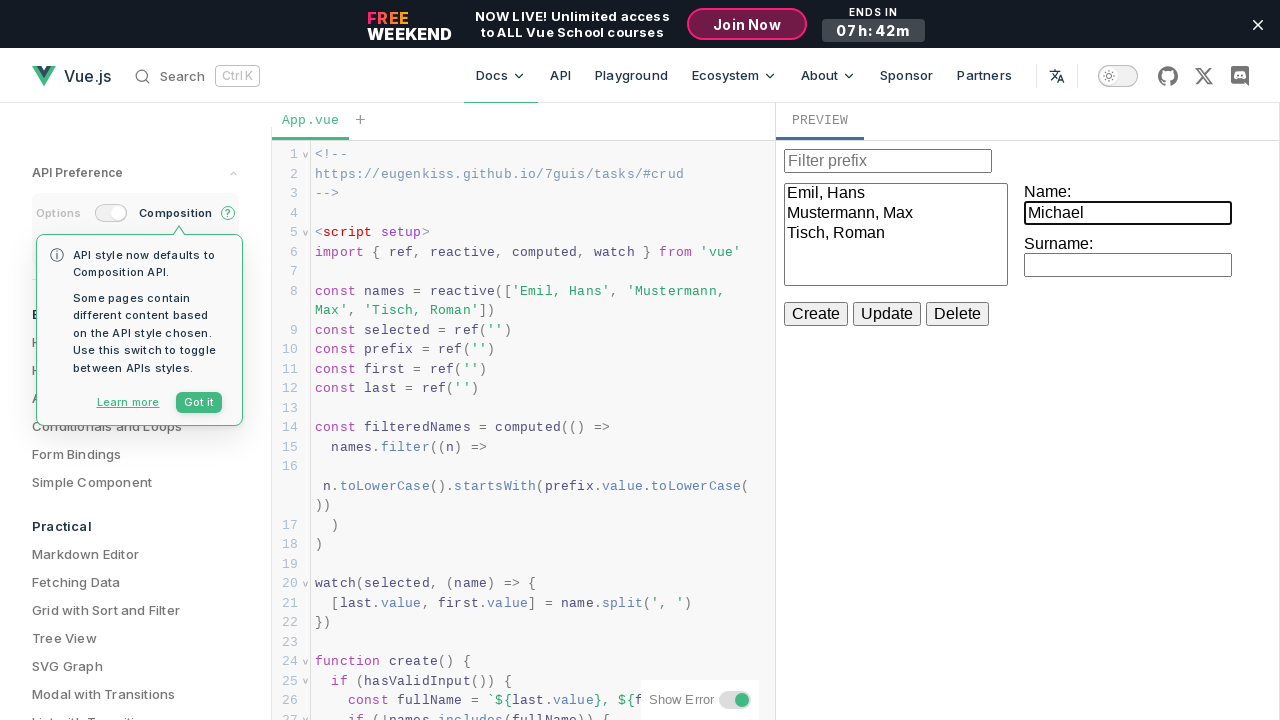

Clicked surname input field at (1128, 265) on iframe >> internal:control=enter-frame >> label >> nth=1 >> input
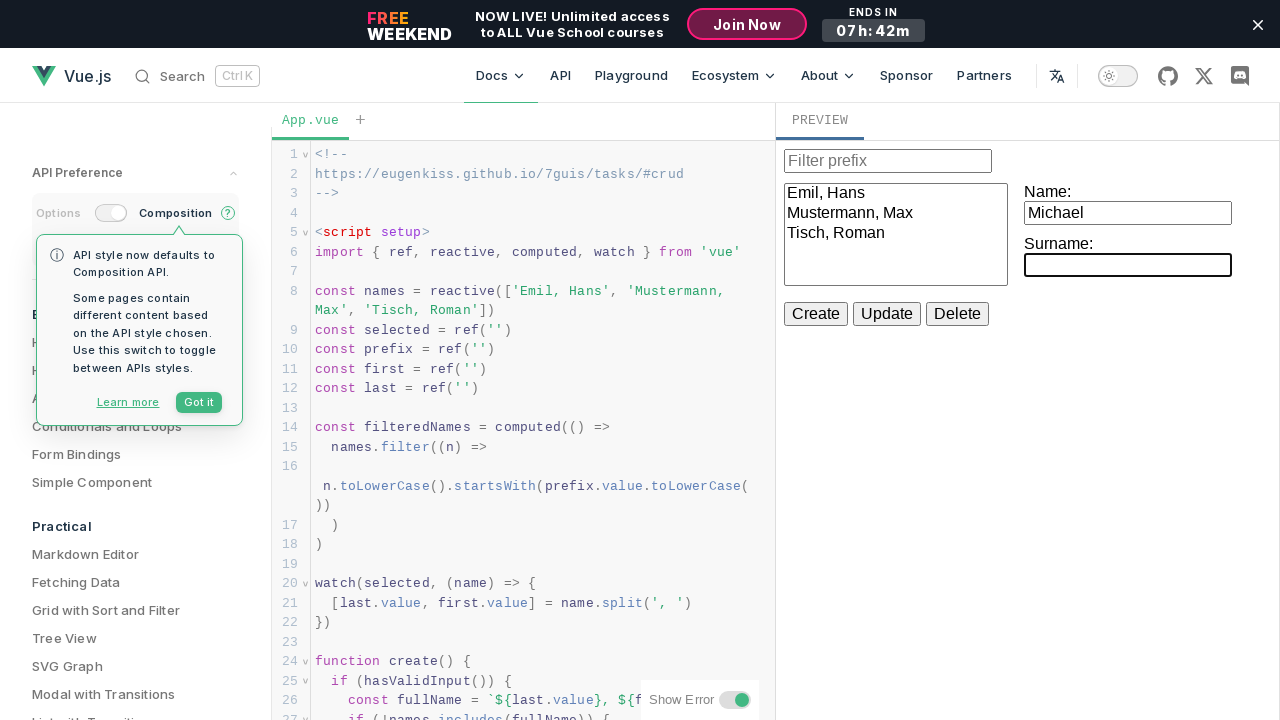

Filled surname field with 'Brown' on iframe >> internal:control=enter-frame >> label >> nth=1 >> input
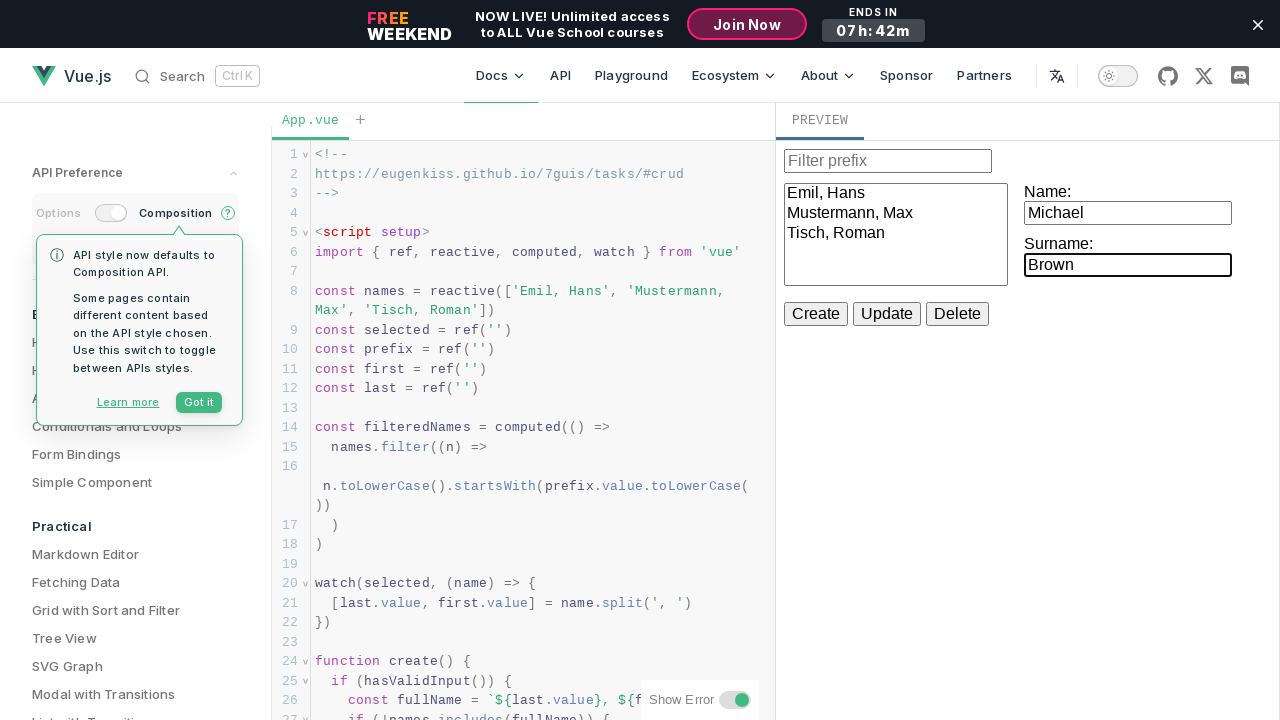

Clicked Create button to add 'Brown, Michael' to select at (816, 314) on iframe >> internal:control=enter-frame >> internal:role=button[name="Create"i]
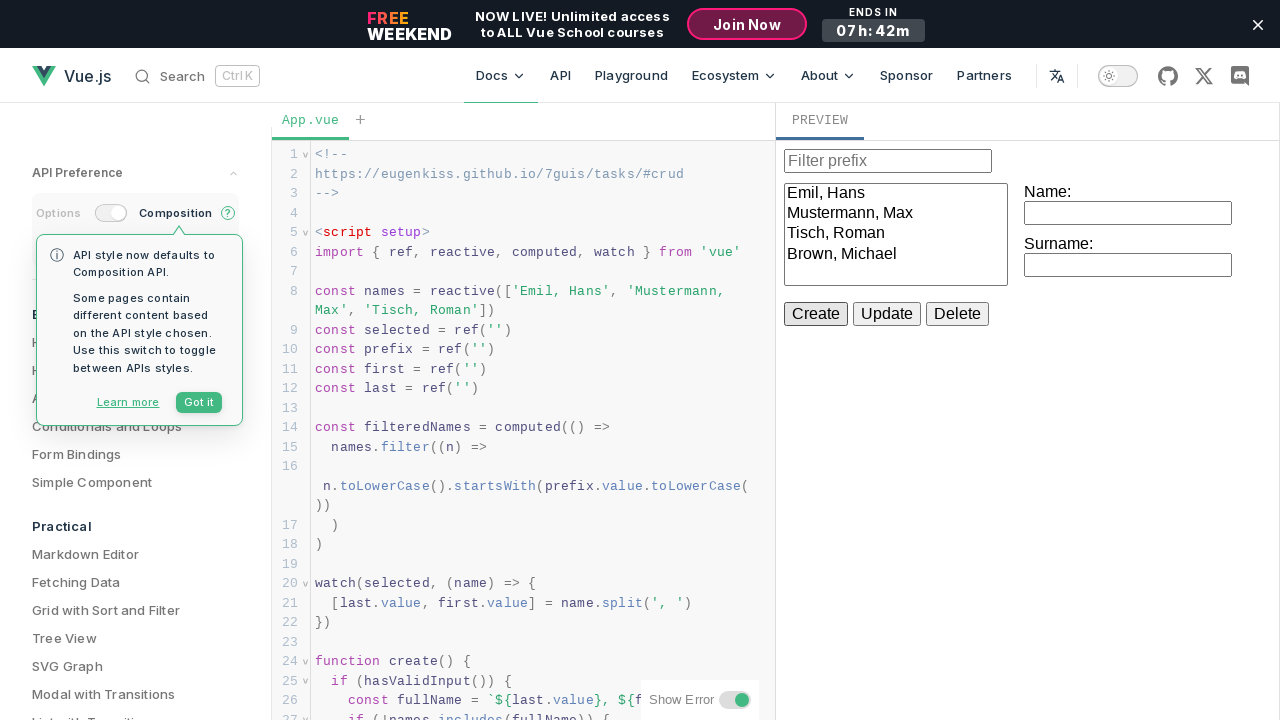

Clicked name input field at (1128, 213) on iframe >> internal:control=enter-frame >> label >> nth=0 >> input
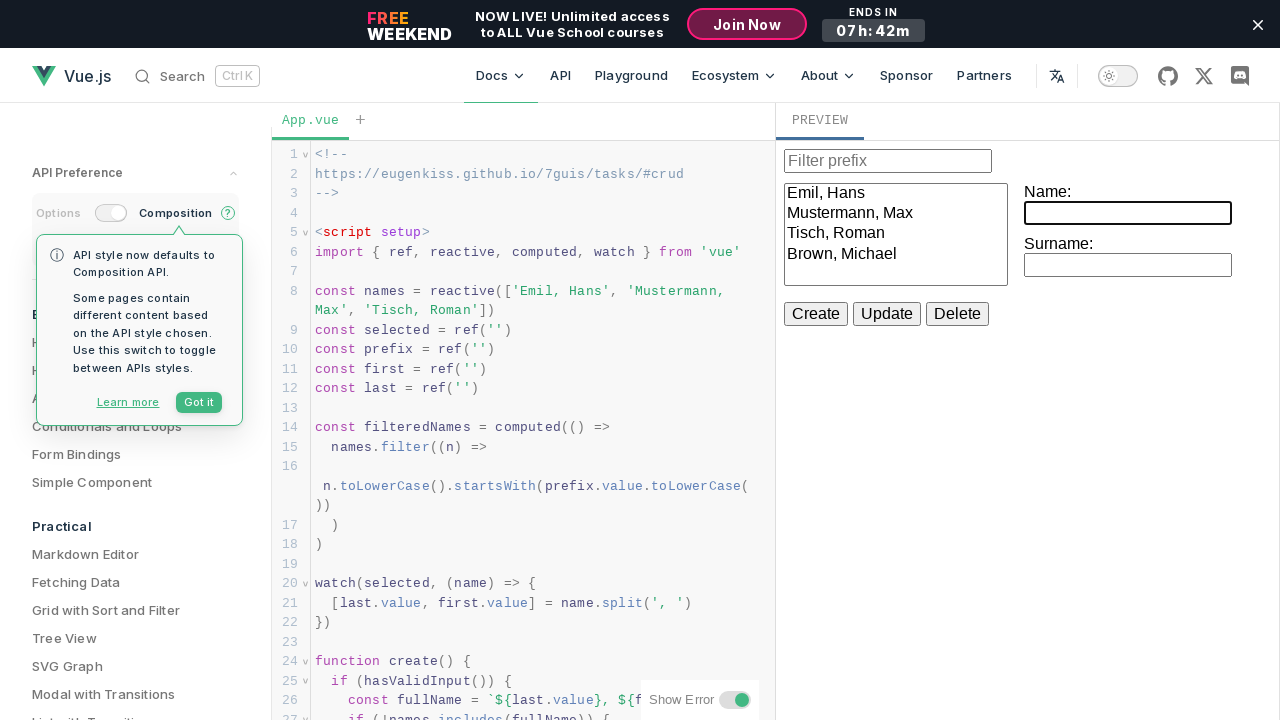

Filled name field with 'Olivia' on iframe >> internal:control=enter-frame >> label >> nth=0 >> input
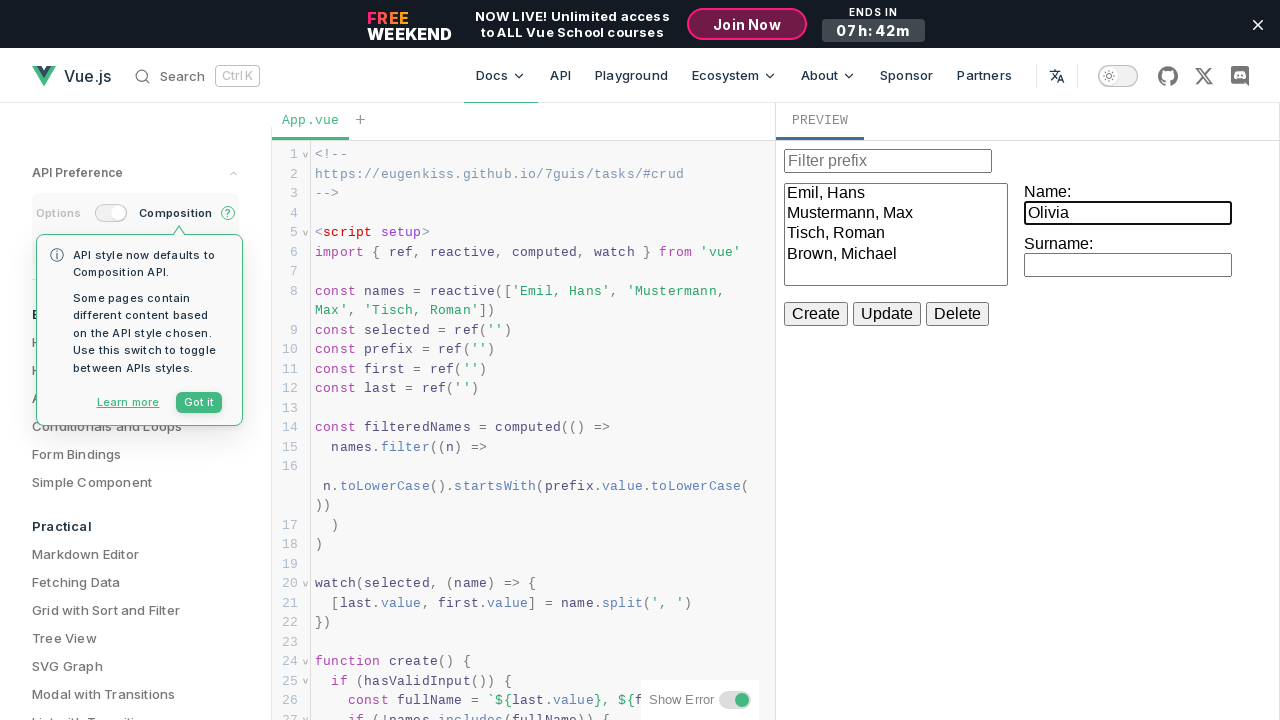

Clicked surname input field at (1128, 265) on iframe >> internal:control=enter-frame >> label >> nth=1 >> input
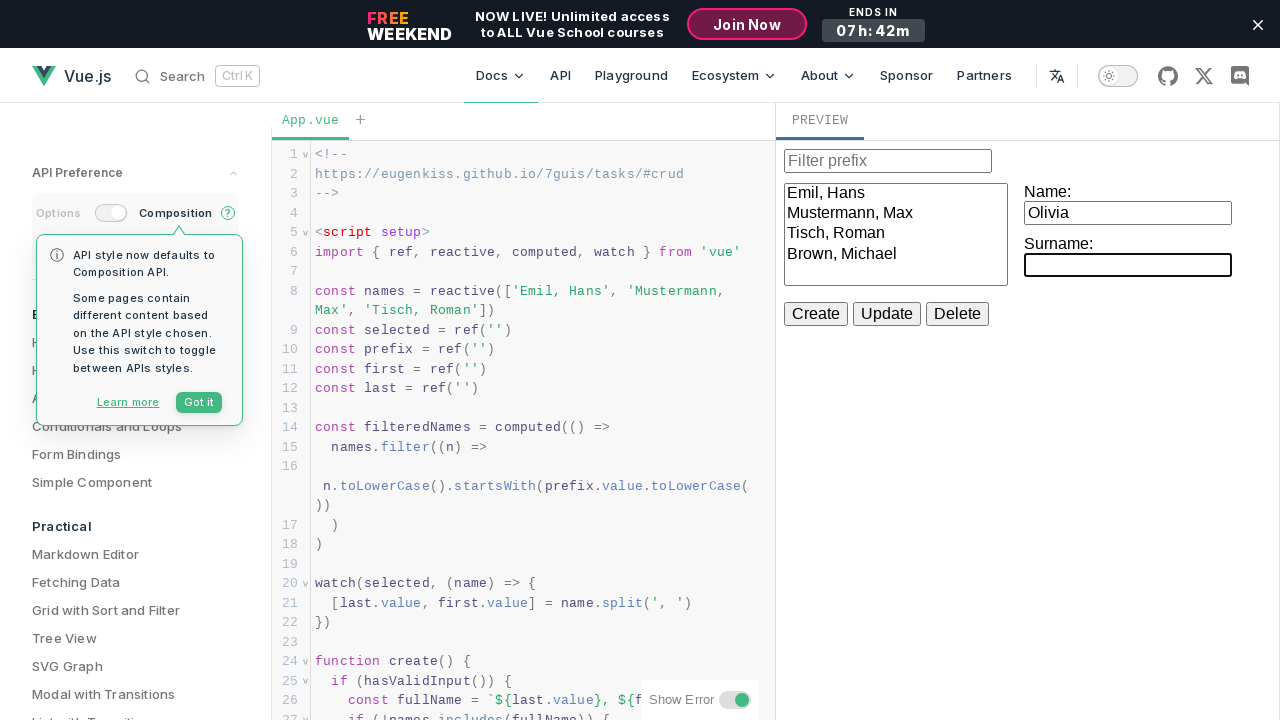

Filled surname field with 'Williams' on iframe >> internal:control=enter-frame >> label >> nth=1 >> input
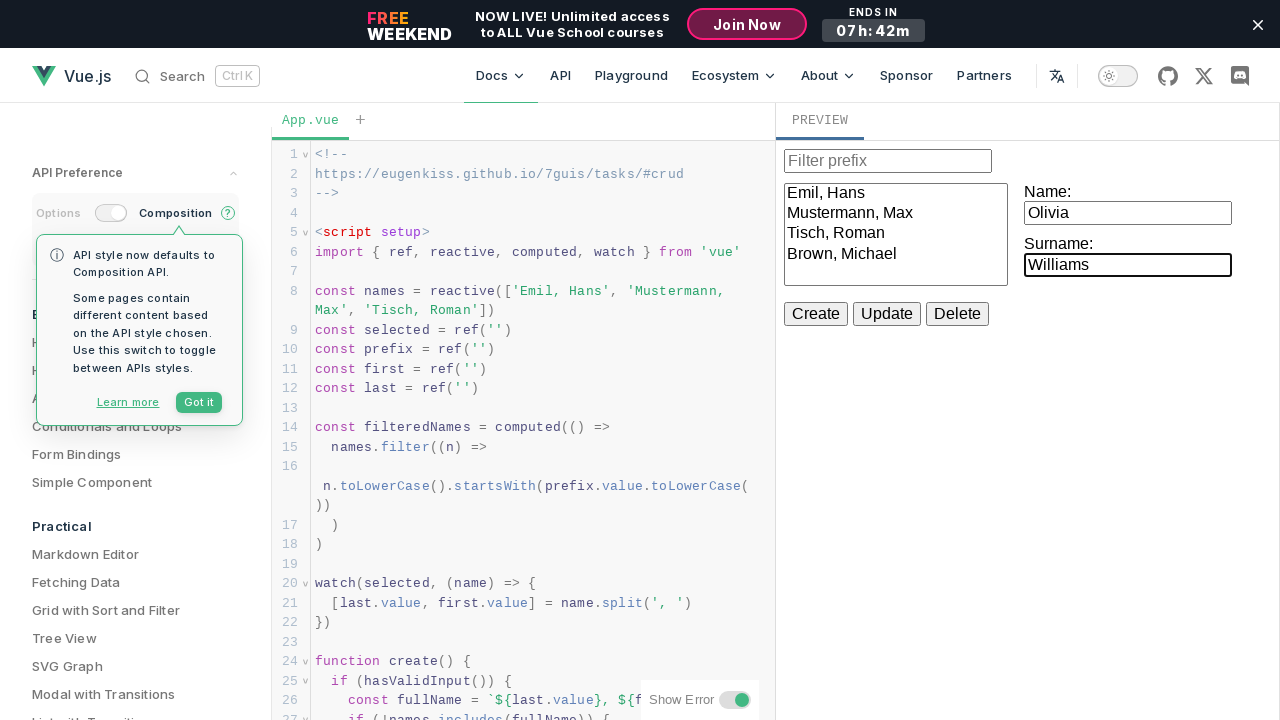

Clicked Create button to add 'Williams, Olivia' to select at (816, 314) on iframe >> internal:control=enter-frame >> internal:role=button[name="Create"i]
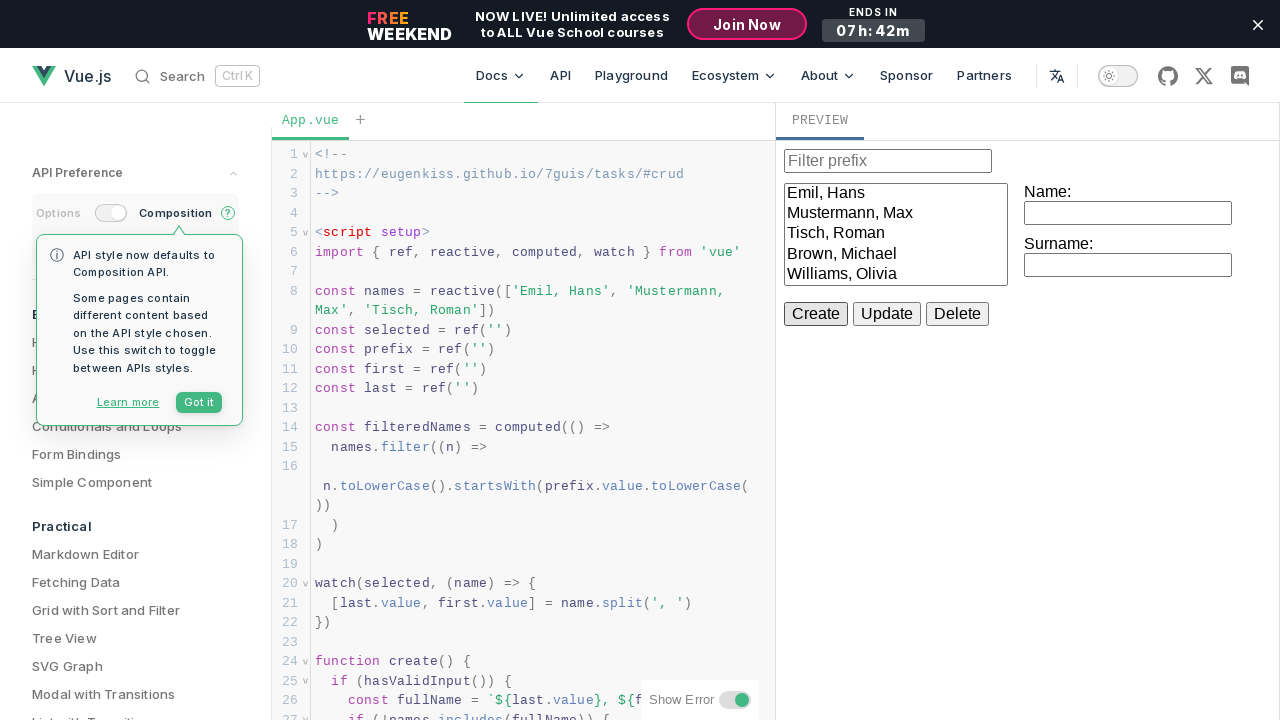

Clicked name input field to attempt duplicate entry at (1128, 213) on iframe >> internal:control=enter-frame >> label >> nth=0 >> input
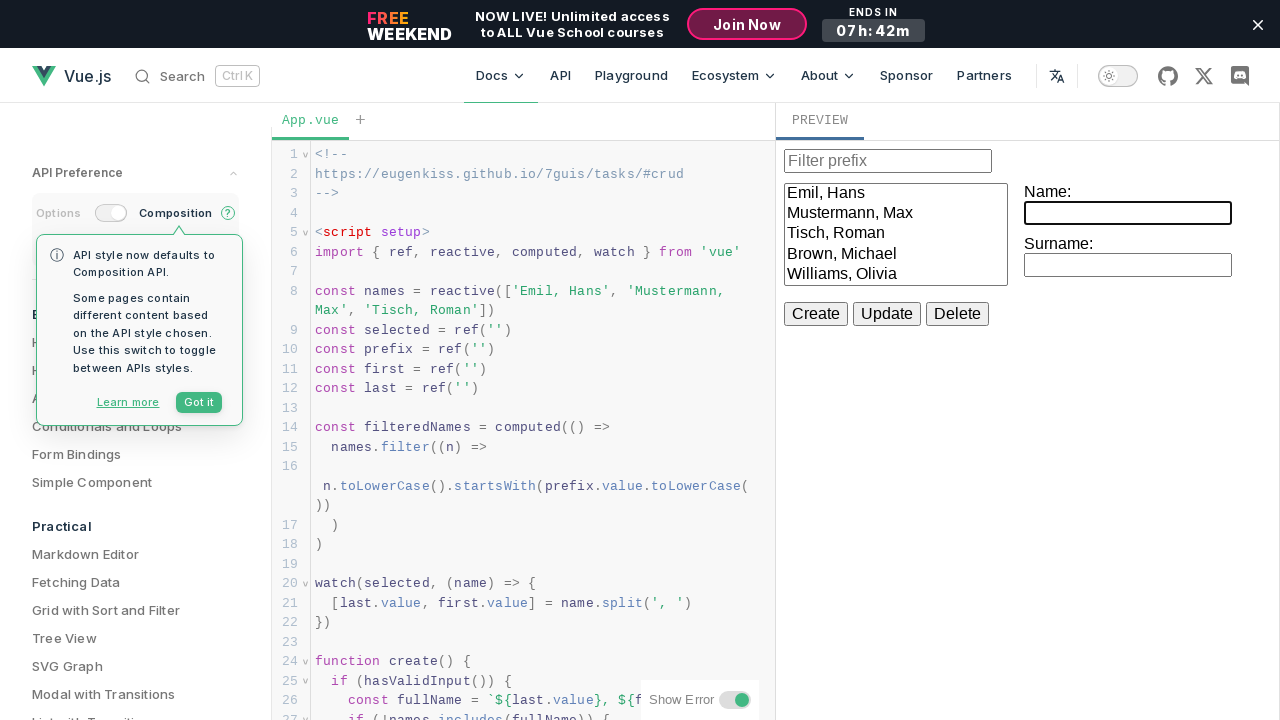

Filled name field with 'Michael' for duplicate test on iframe >> internal:control=enter-frame >> label >> nth=0 >> input
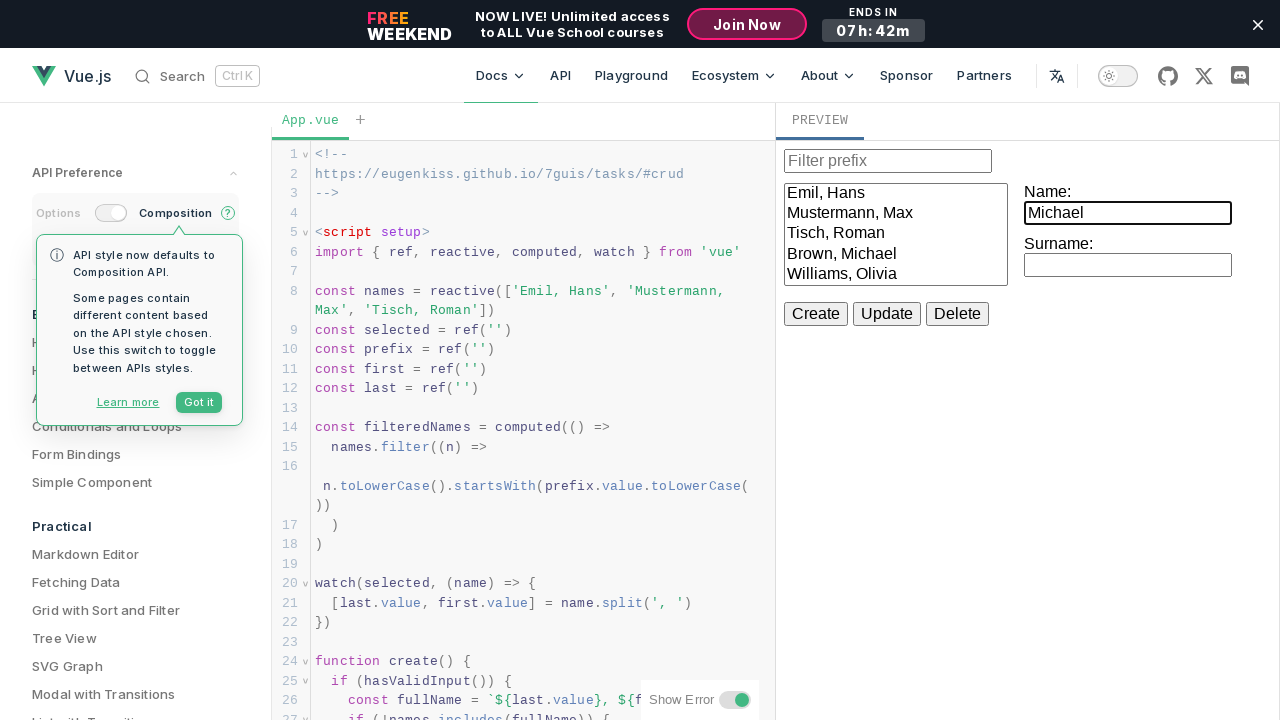

Clicked surname input field for duplicate test at (1128, 265) on iframe >> internal:control=enter-frame >> label >> nth=1 >> input
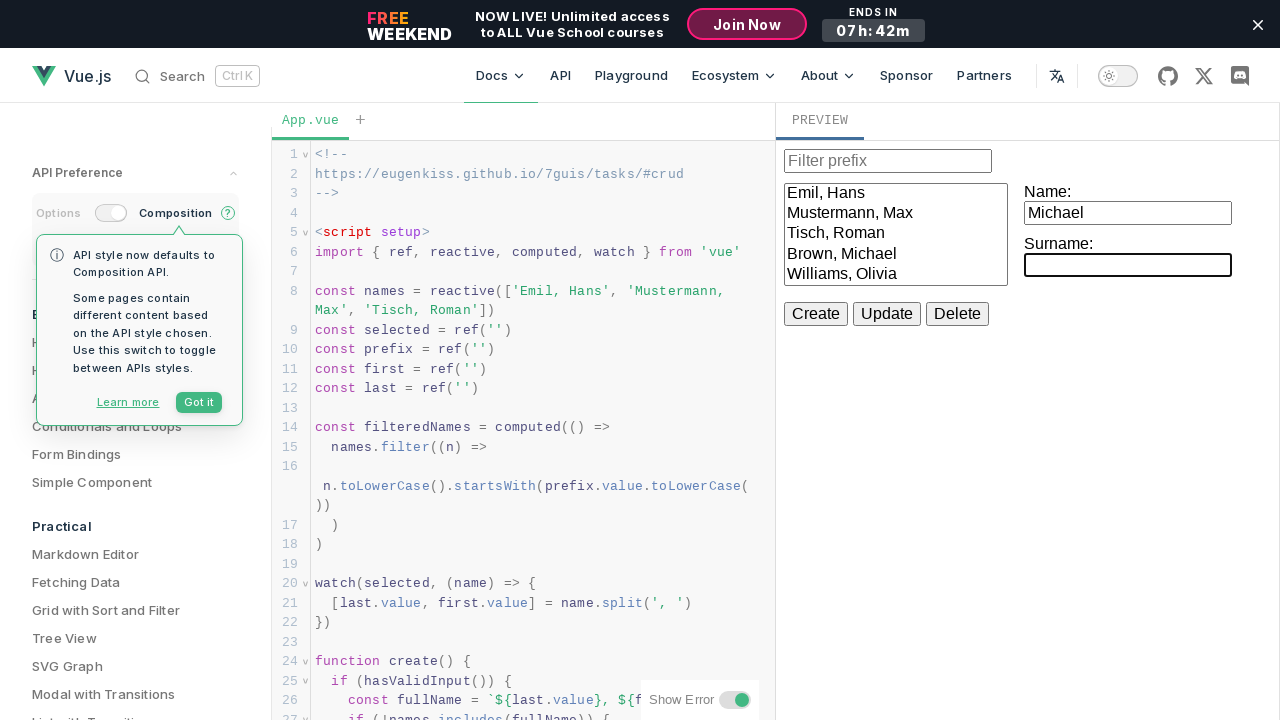

Filled surname field with 'Brown' for duplicate test on iframe >> internal:control=enter-frame >> label >> nth=1 >> input
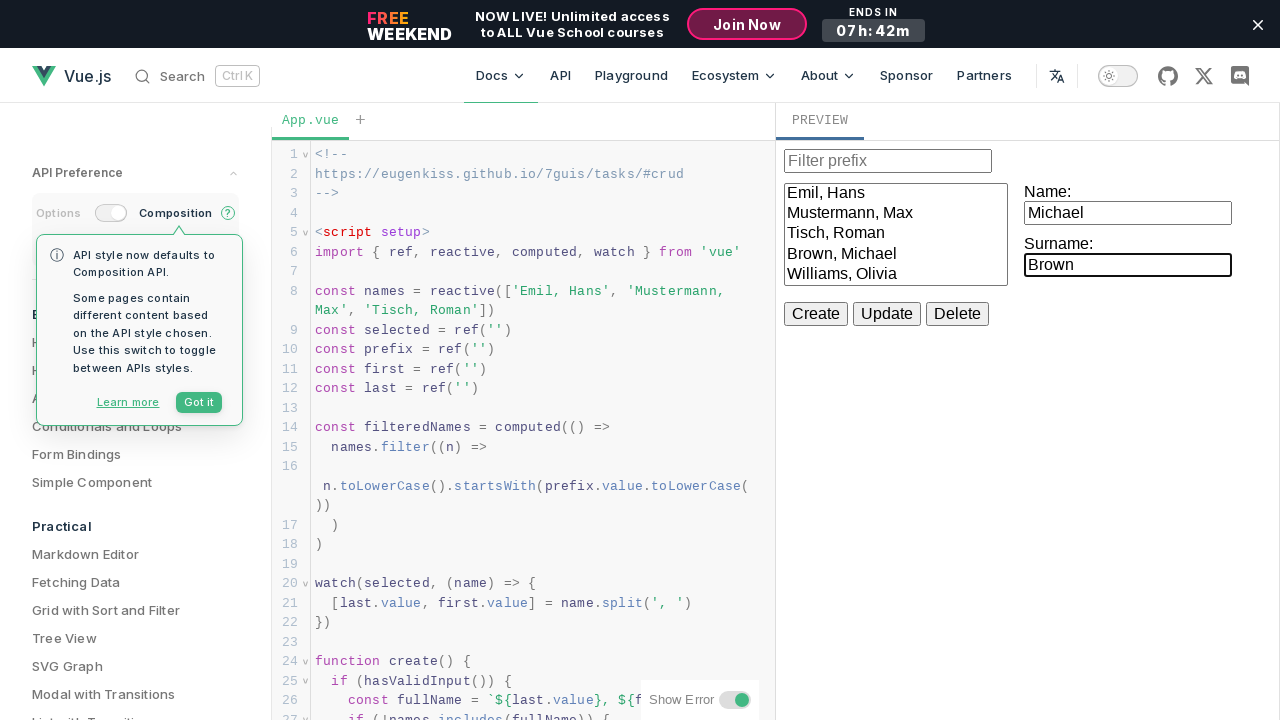

Clicked Create button to attempt adding duplicate 'Brown, Michael' at (816, 314) on iframe >> internal:control=enter-frame >> internal:role=button[name="Create"i]
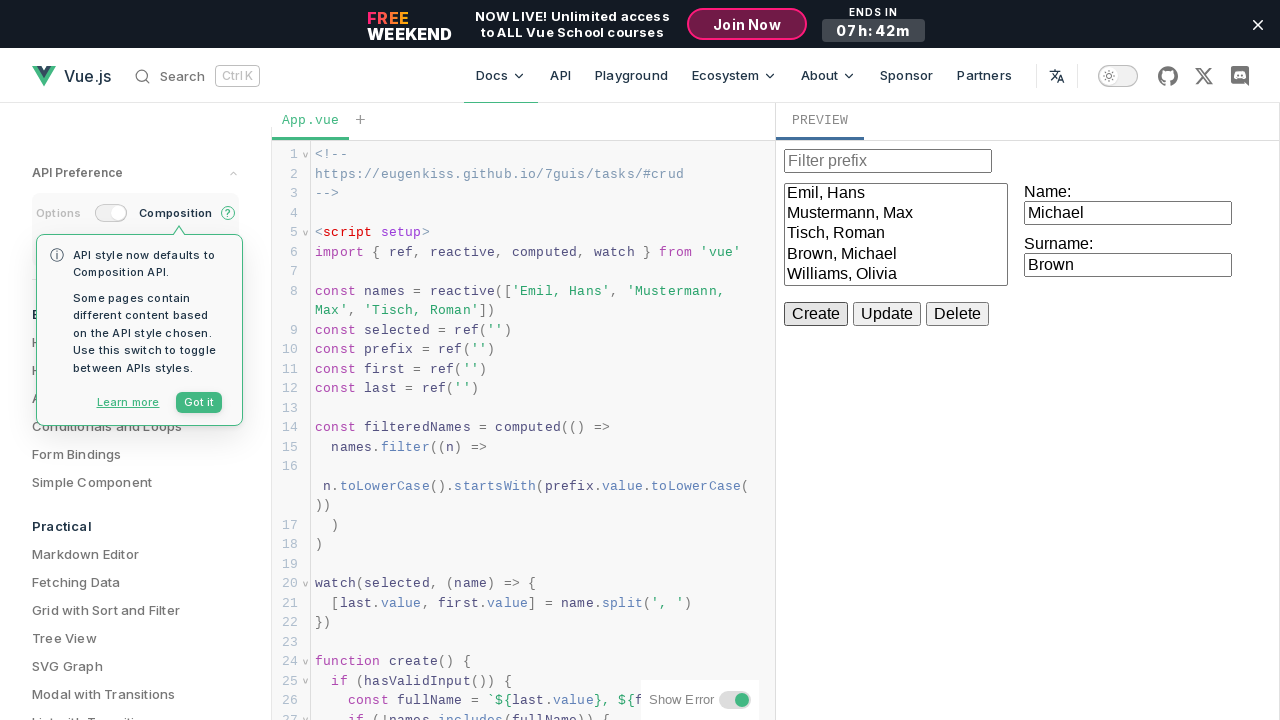

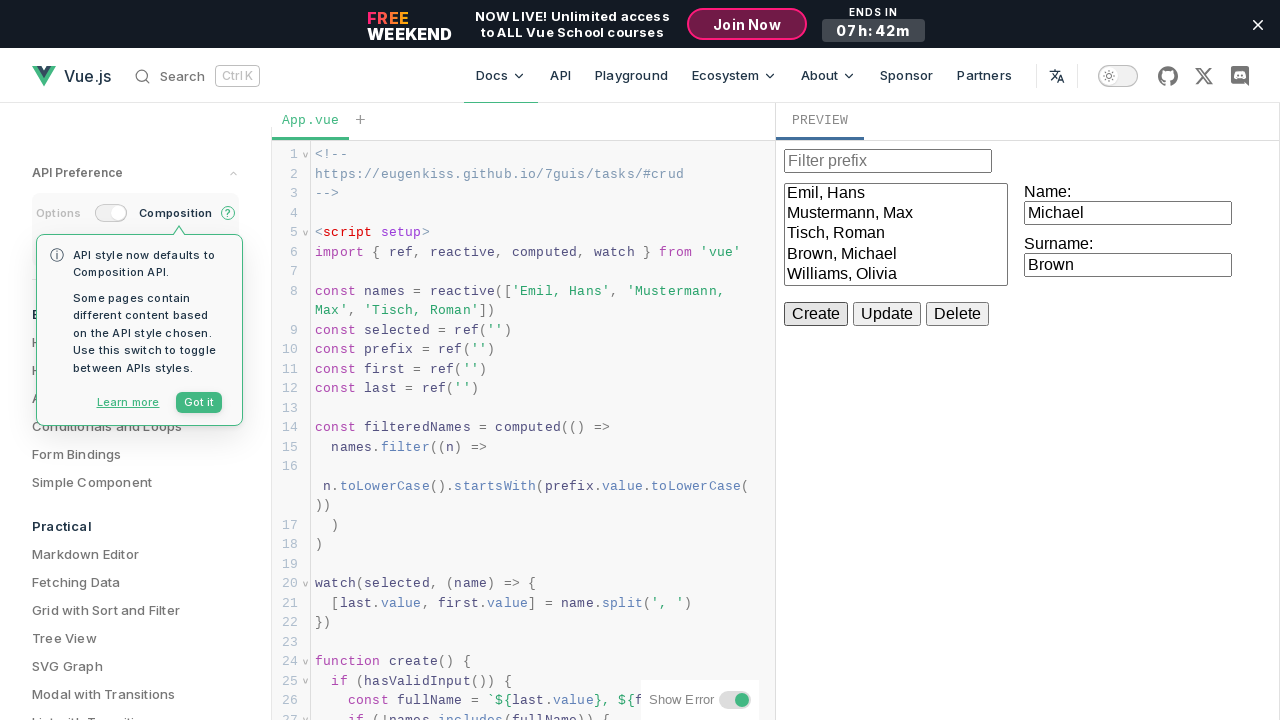